Tests the currency converter by entering an amount, selecting USD, and verifying the UAH conversion result

Starting URL: https://finance.i.ua/

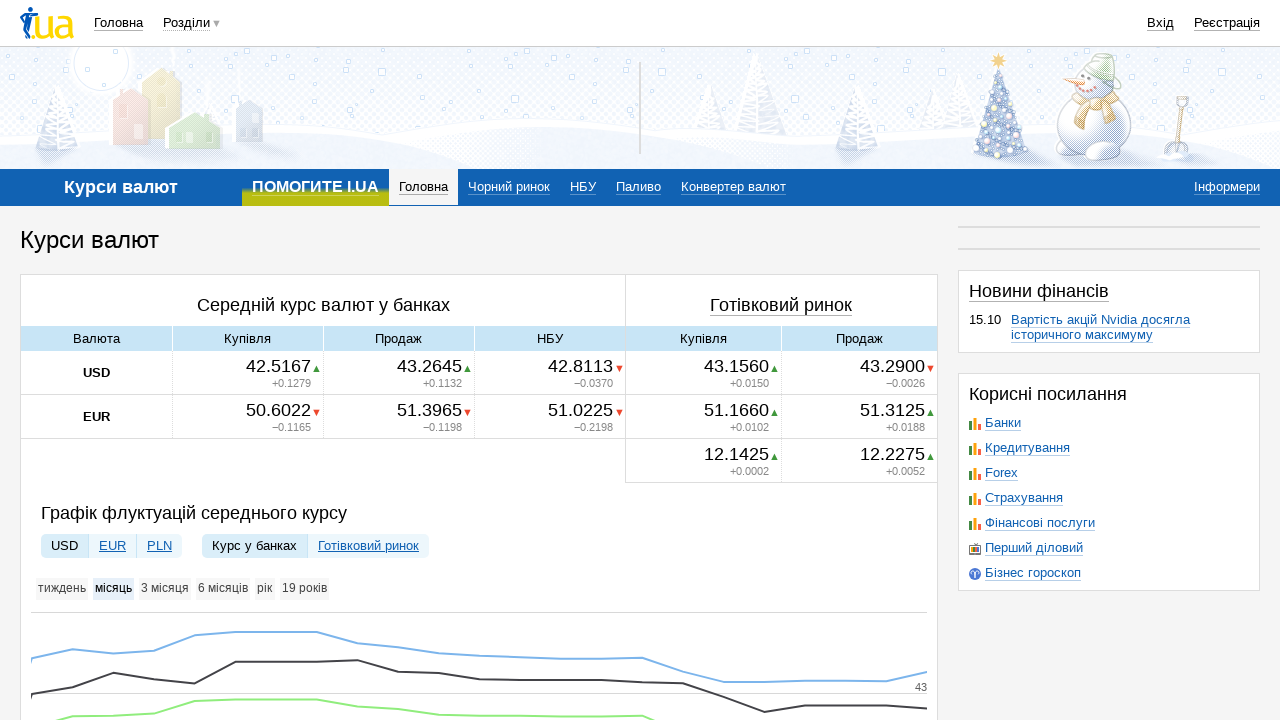

Entered amount '1000' in currency converter field on input#currency_amount
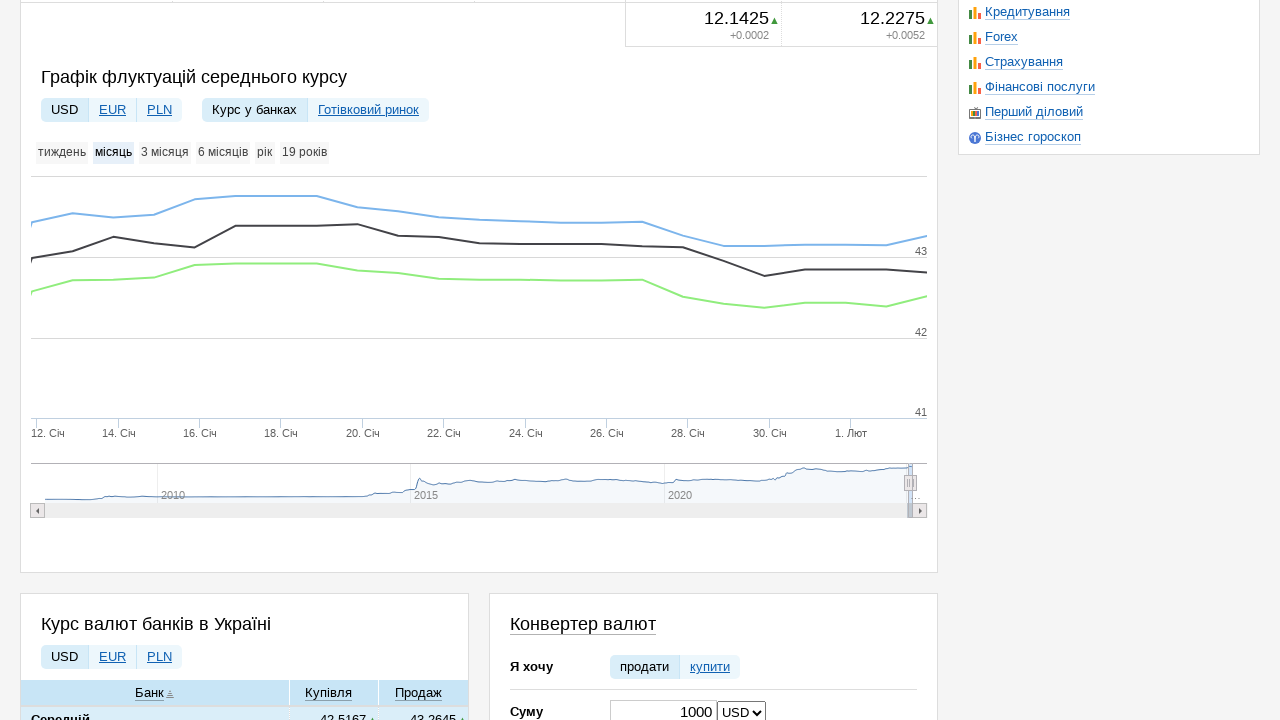

Selected USD from currency dropdown on select#converter_currency
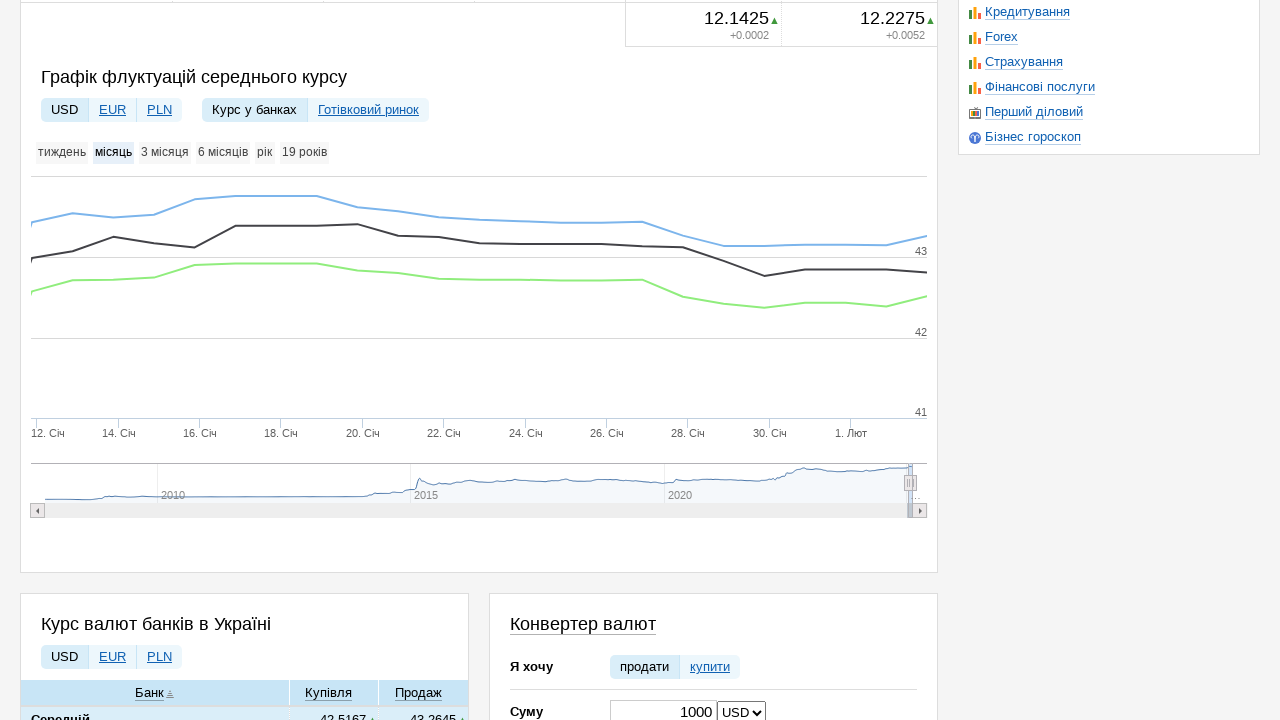

Waited for conversion result to load
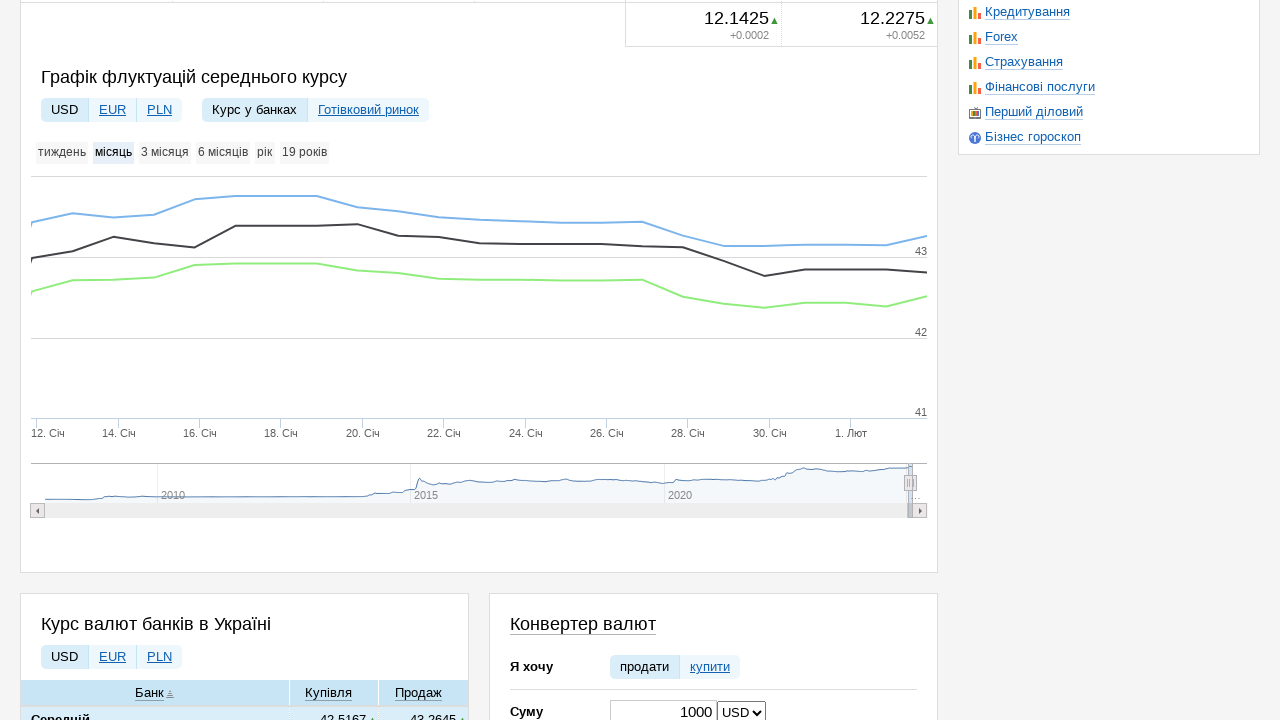

Located USD purchase rate element
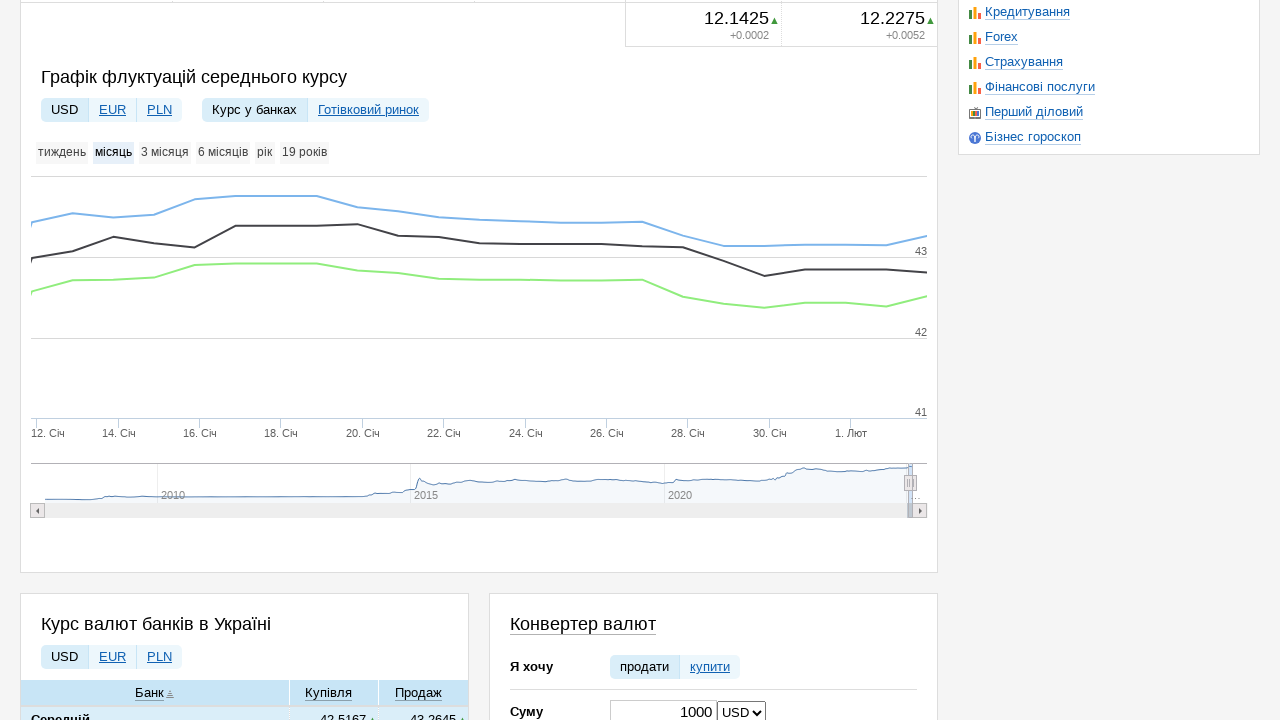

Retrieved USD purchase rate text content
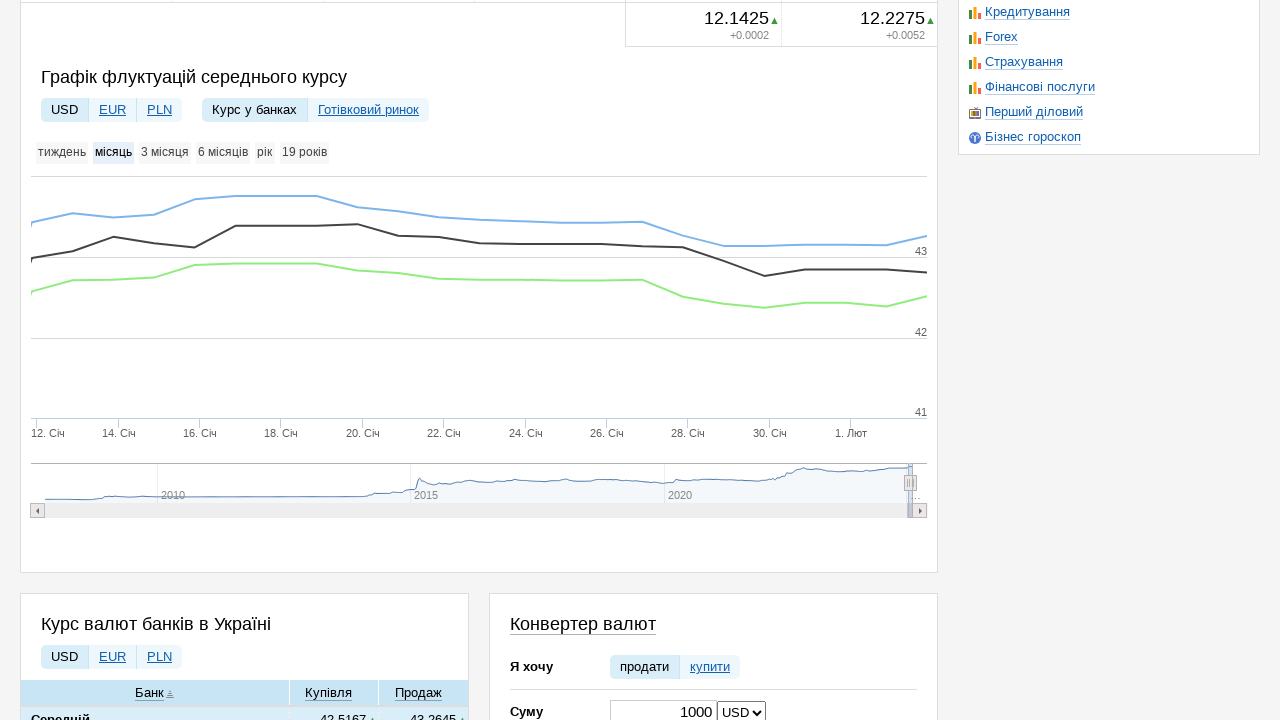

Located UAH exchange result element
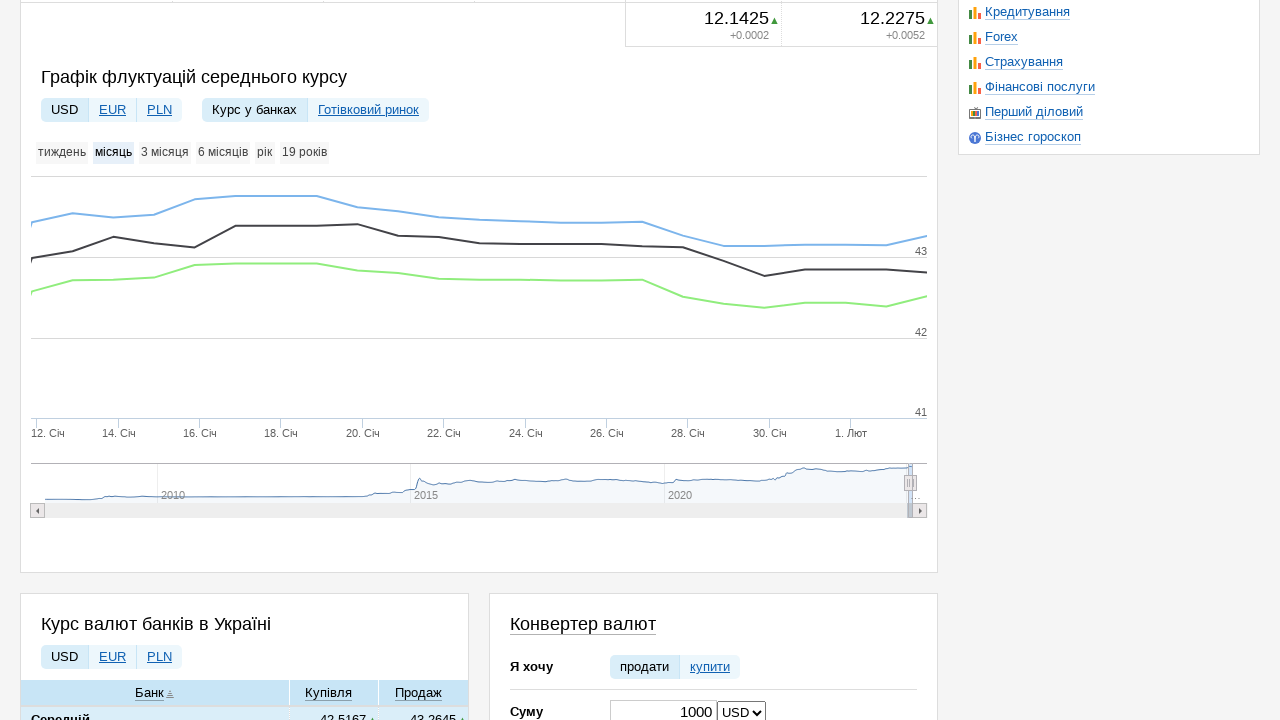

Retrieved UAH conversion value from exchange result
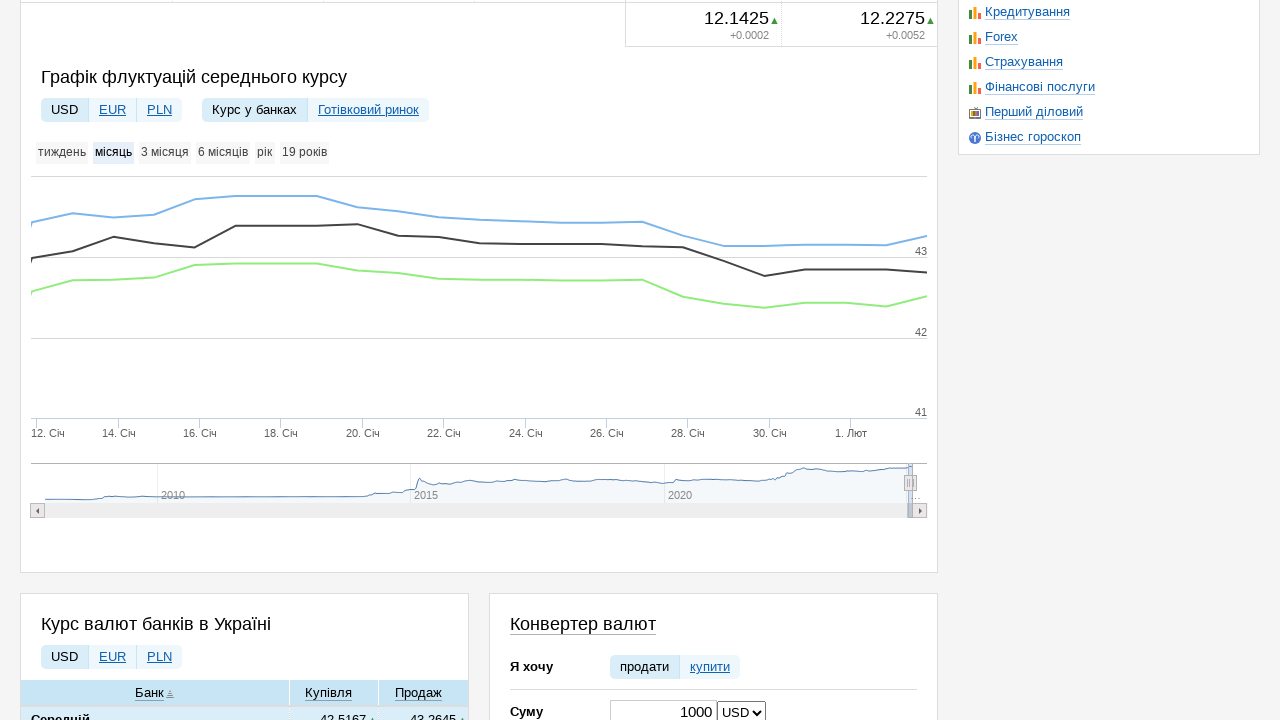

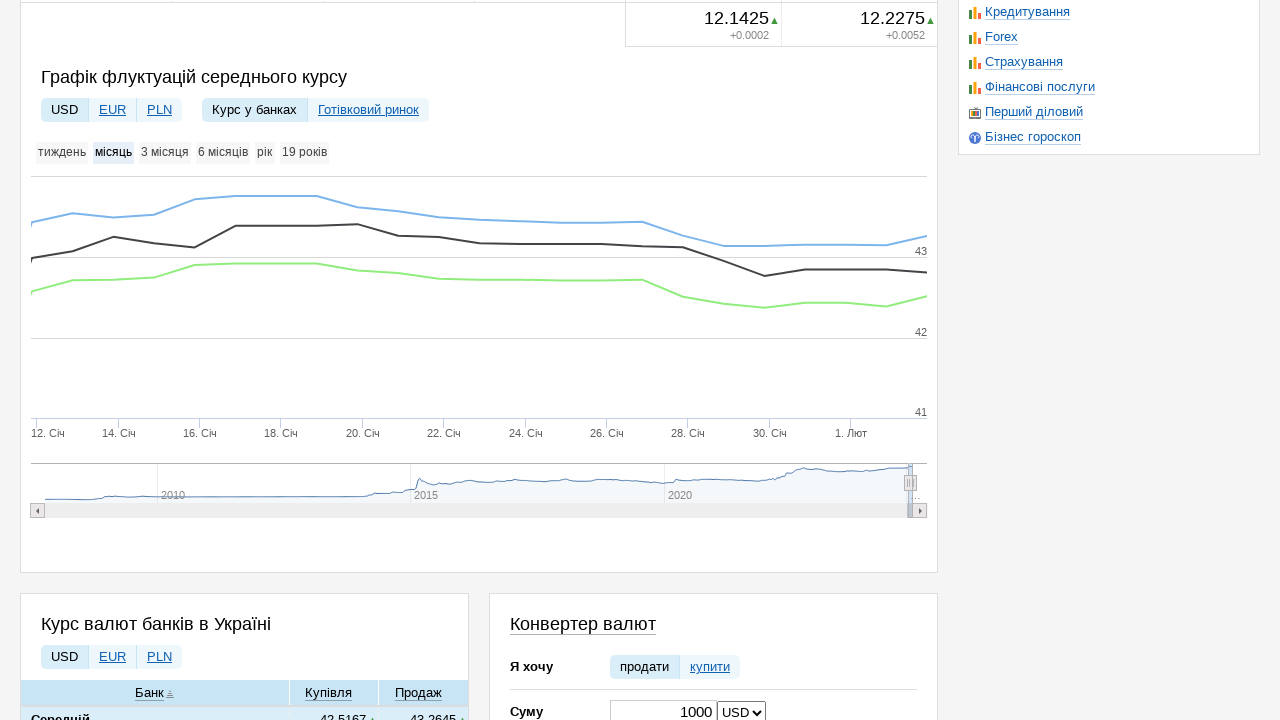